Tests JavaScript alert handling by clicking a button to trigger an alert, accepting it, and verifying the result message

Starting URL: https://testcenter.techproeducation.com/index.php?page=javascript-alerts

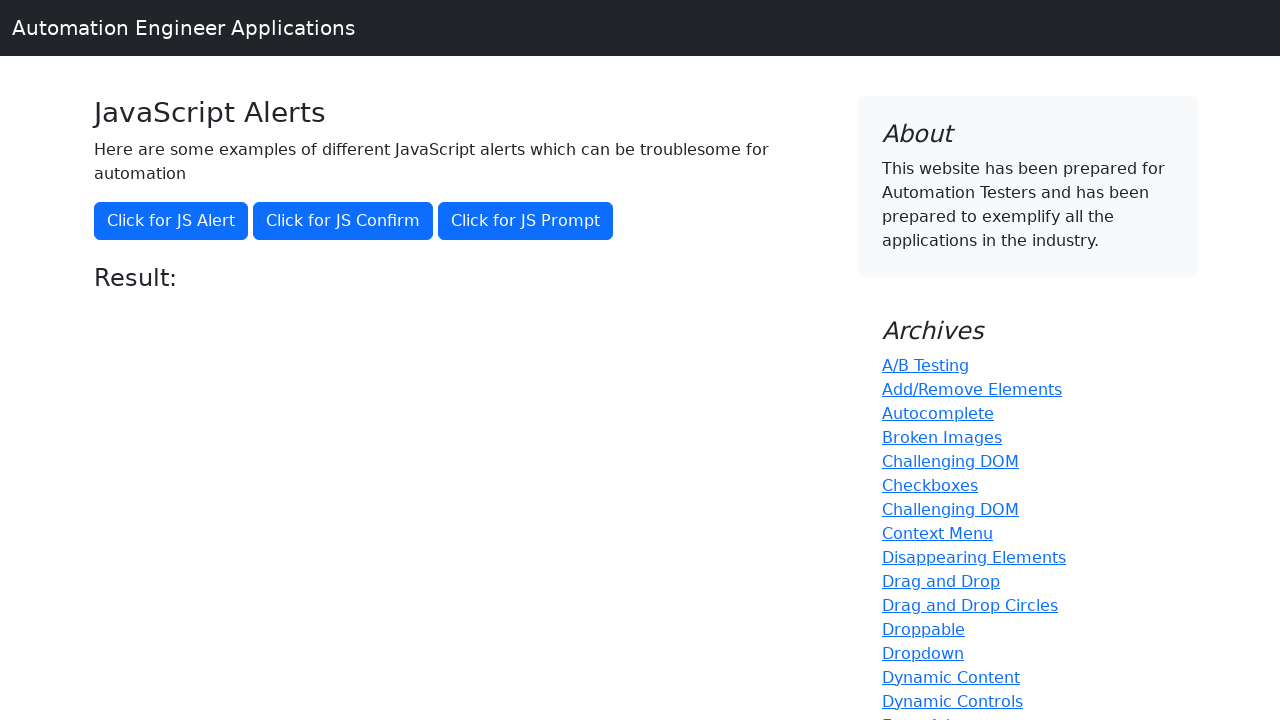

Clicked button to trigger JavaScript alert at (171, 221) on xpath=//*[@onclick='jsAlert()']
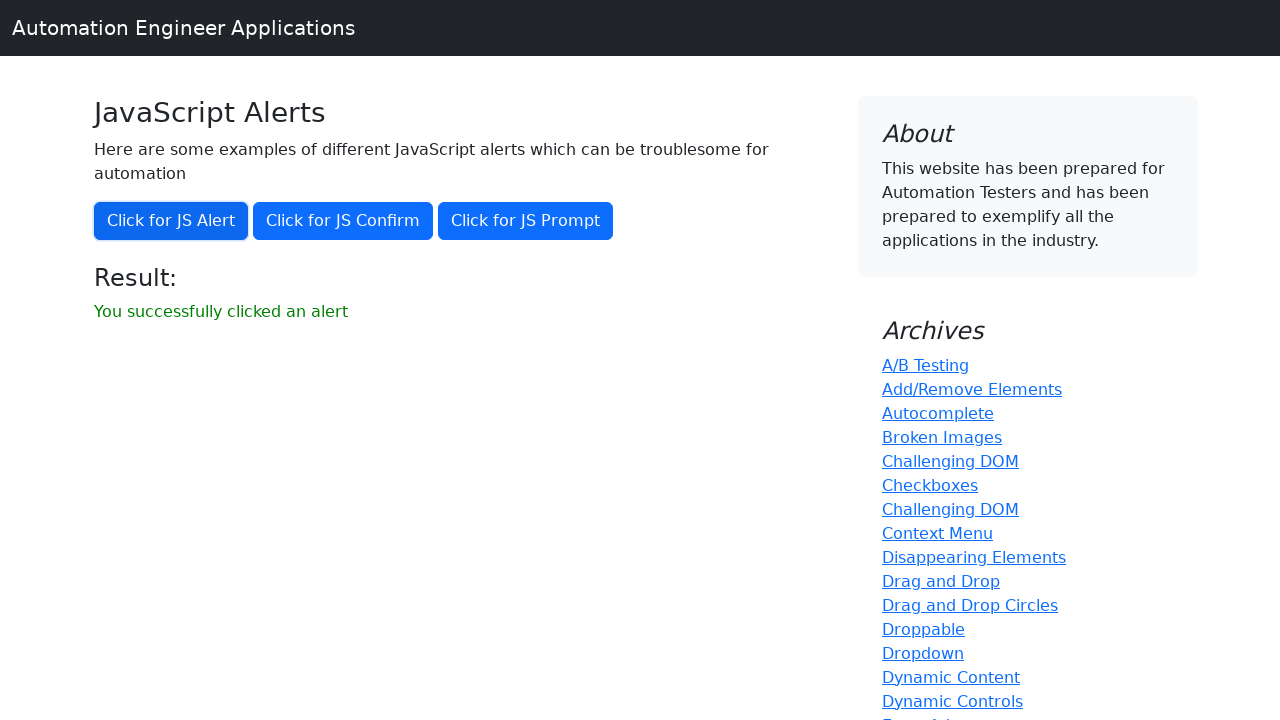

Set up dialog handler to accept alerts
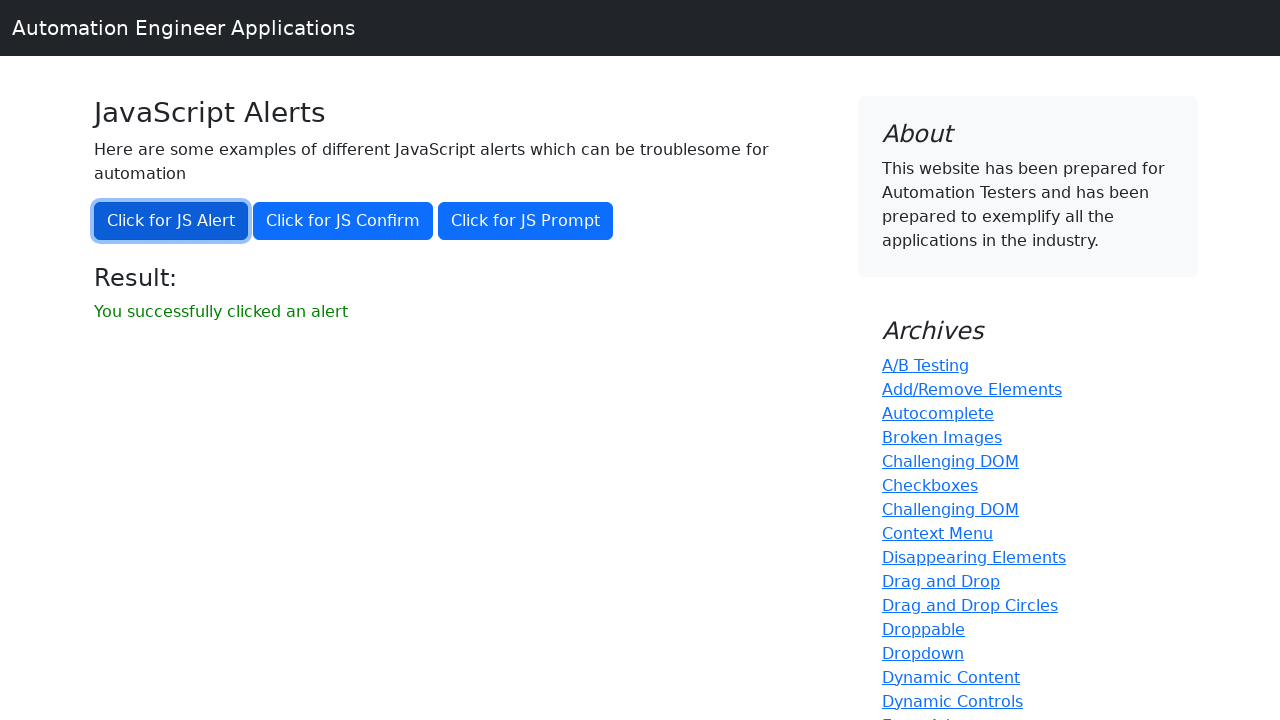

Waited for result message to appear
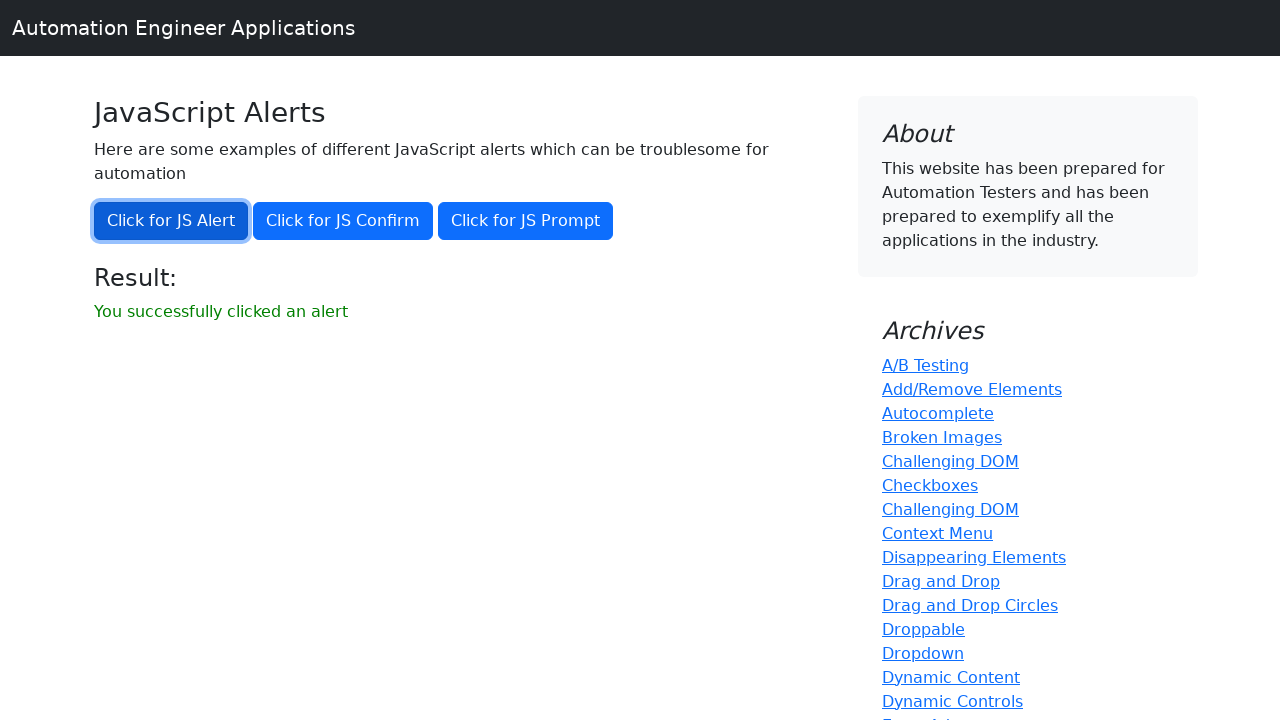

Verified result message displays 'You successfully clicked an alert'
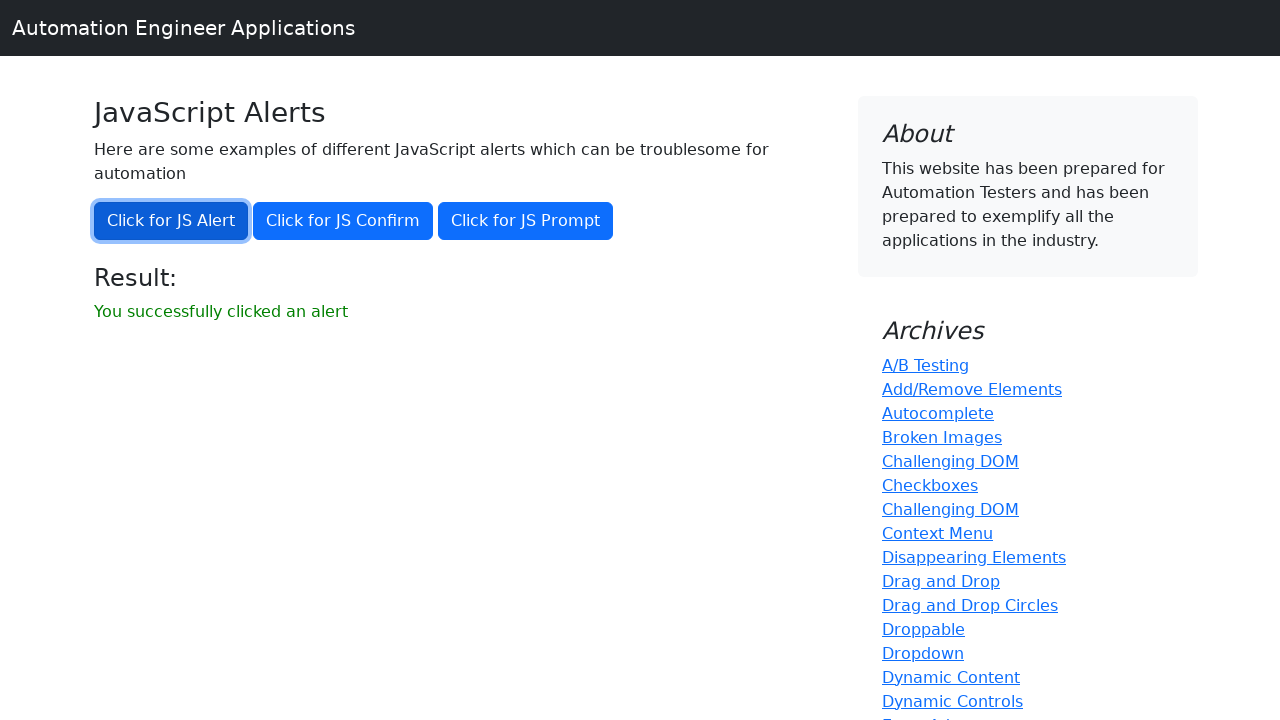

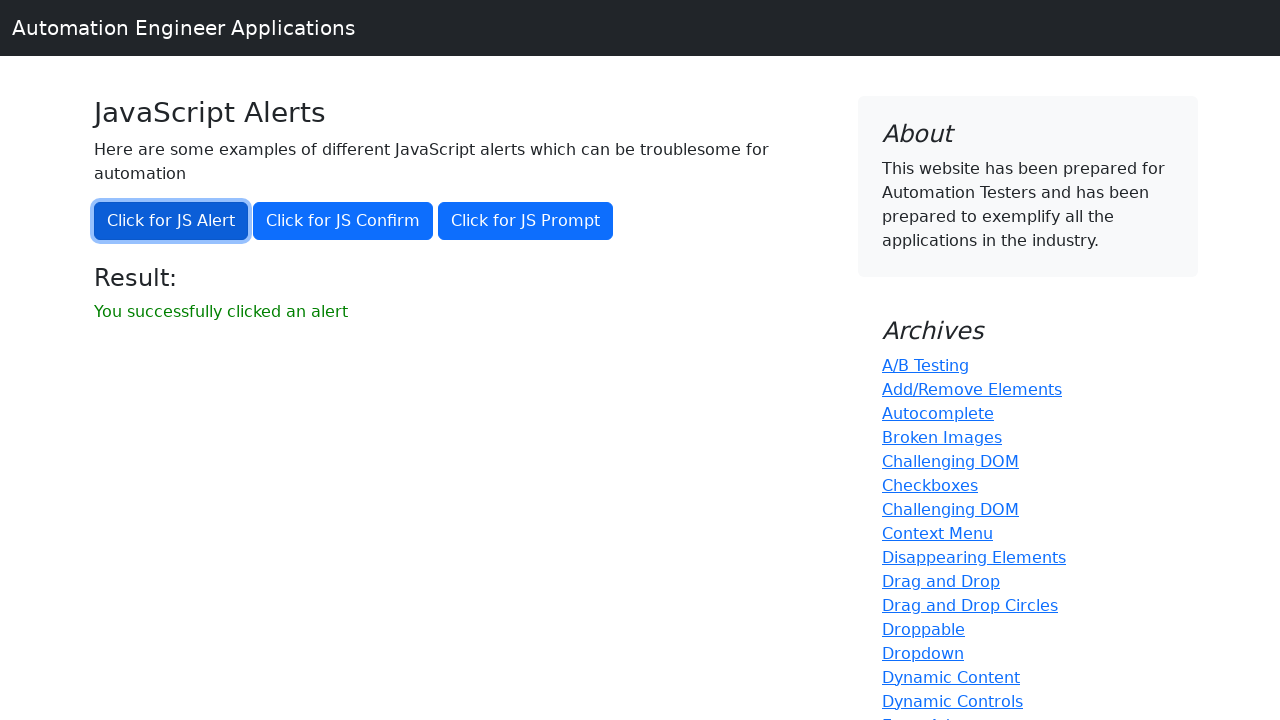